Tests the calendar view functionality by selecting a month and country from dropdown menus and clicking to view the calendar

Starting URL: https://www.timeanddate.com/

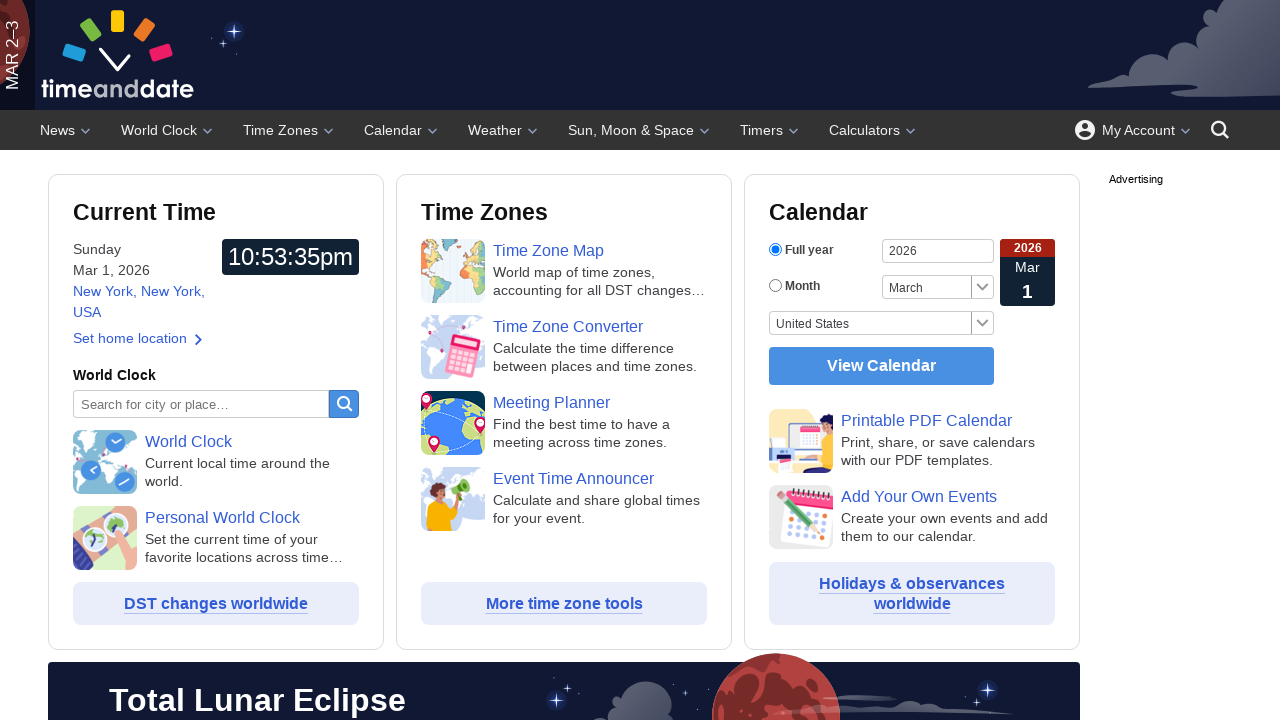

Selected December from month dropdown on #month
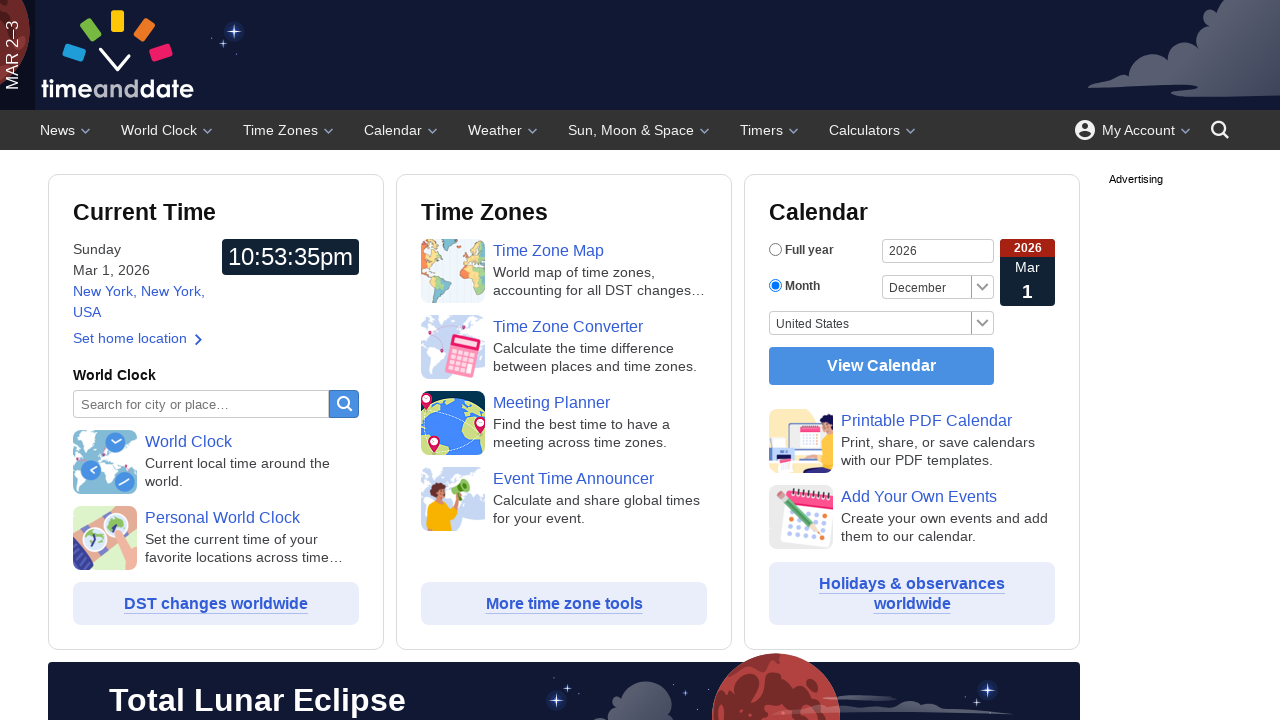

Selected Taiwan from country dropdown on #country
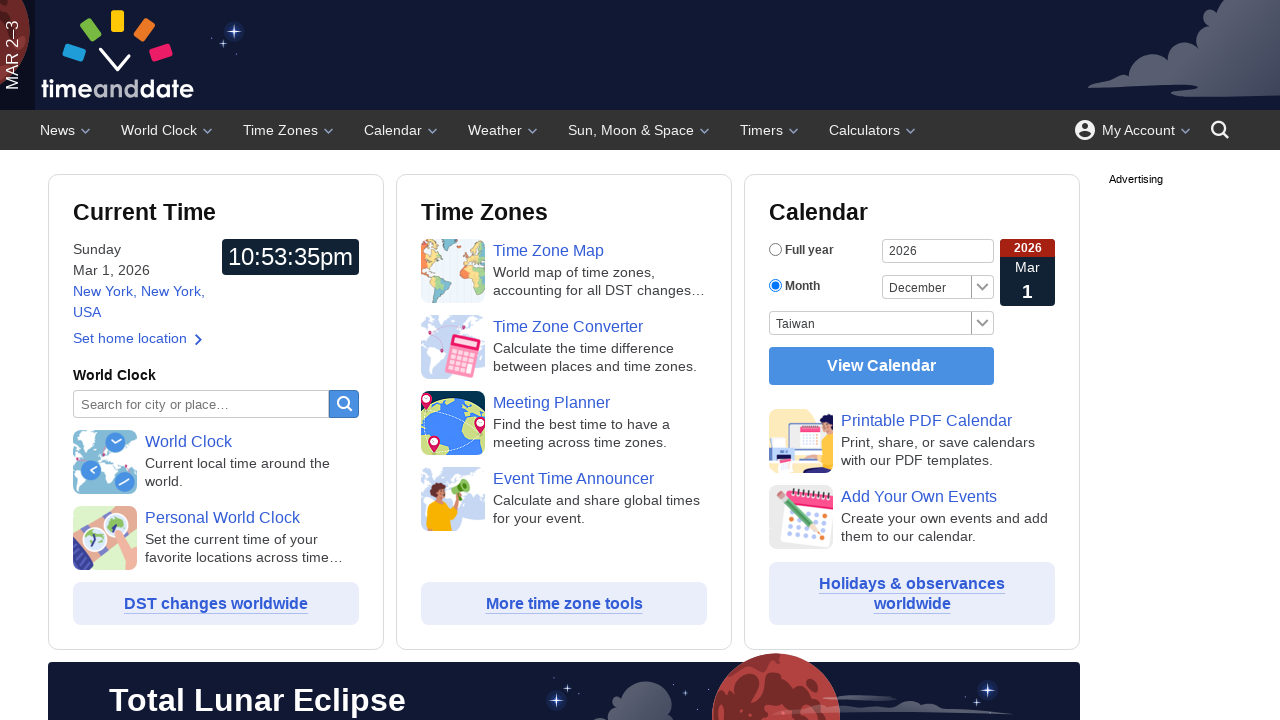

Clicked View Calendar button to display calendar at (882, 366) on xpath=//form[@id='cf']//input[@value='View Calendar']
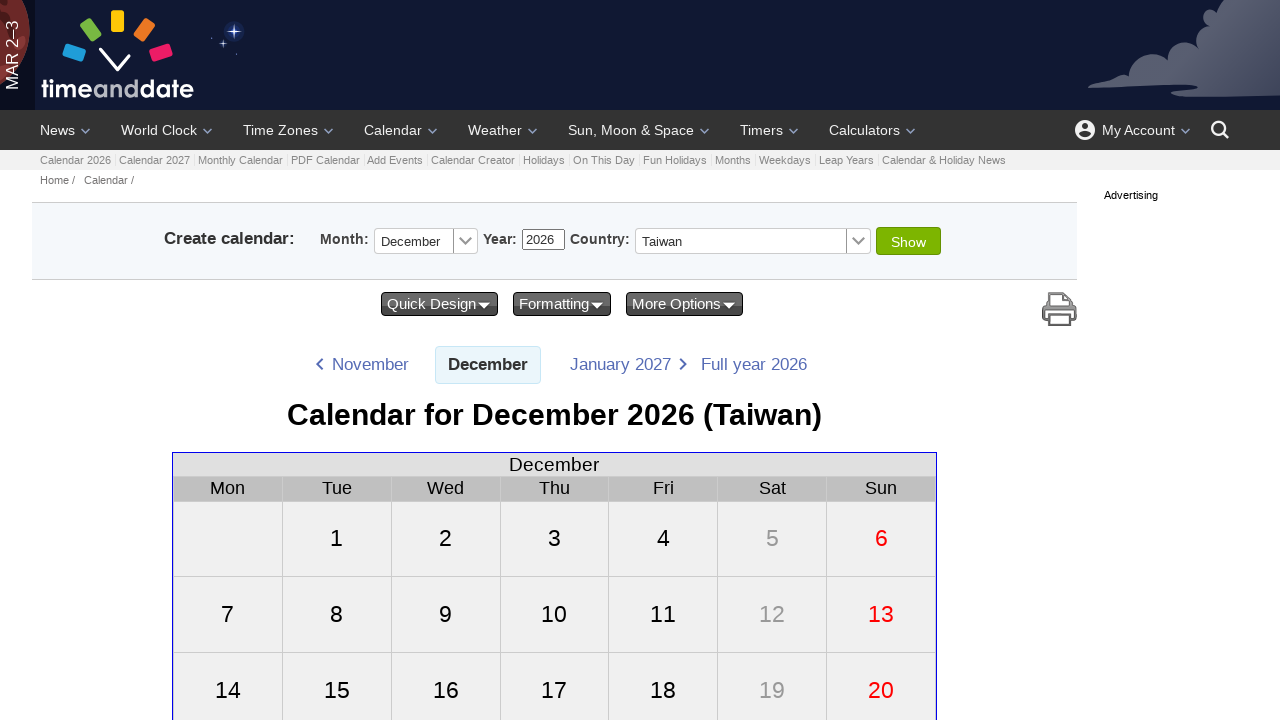

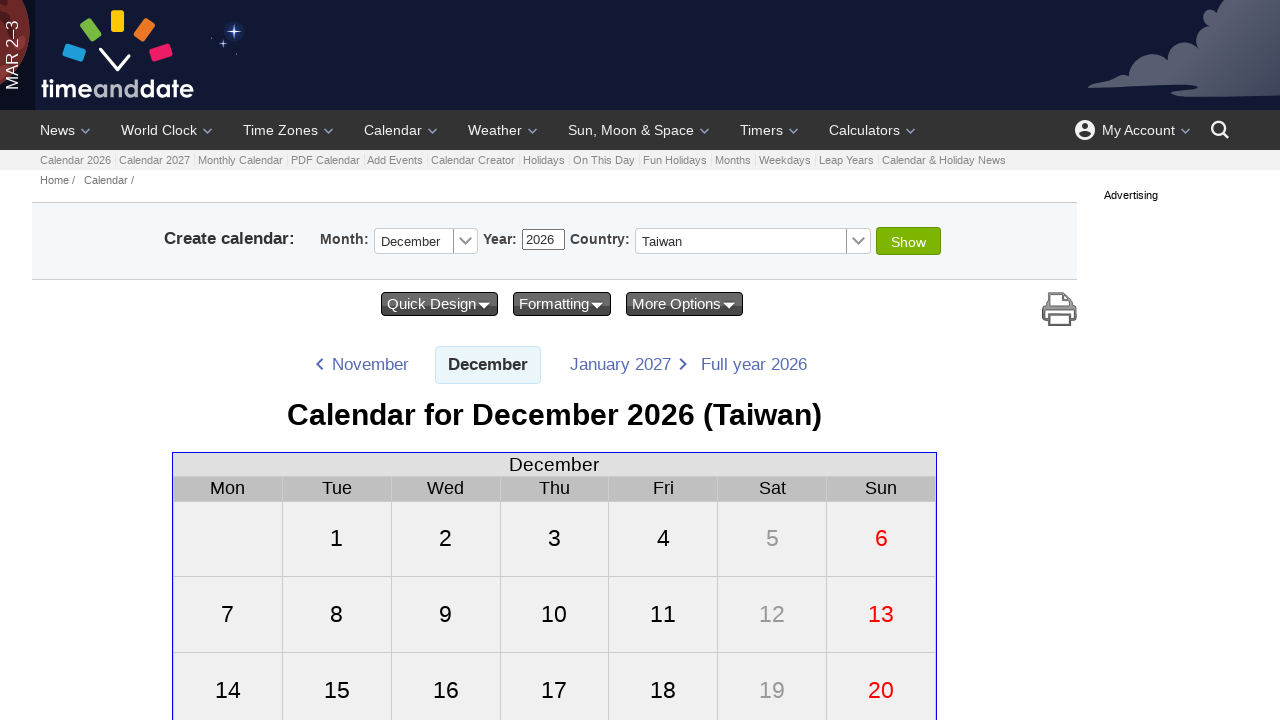